Navigates to Bowdoin College dining menu page and verifies that the Thorne and Moulton dining hall menu elements are present

Starting URL: https://www.bowdoin.edu/dining/menus/index.html

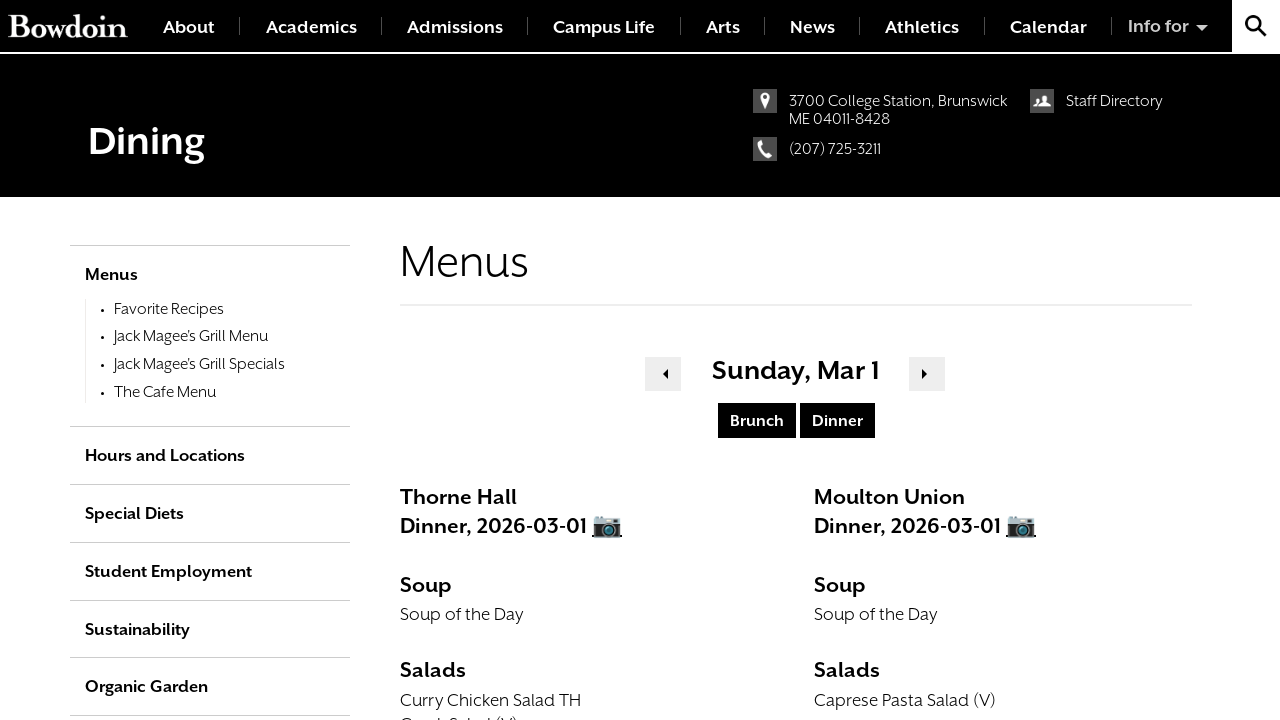

Navigated to Bowdoin College dining menus page
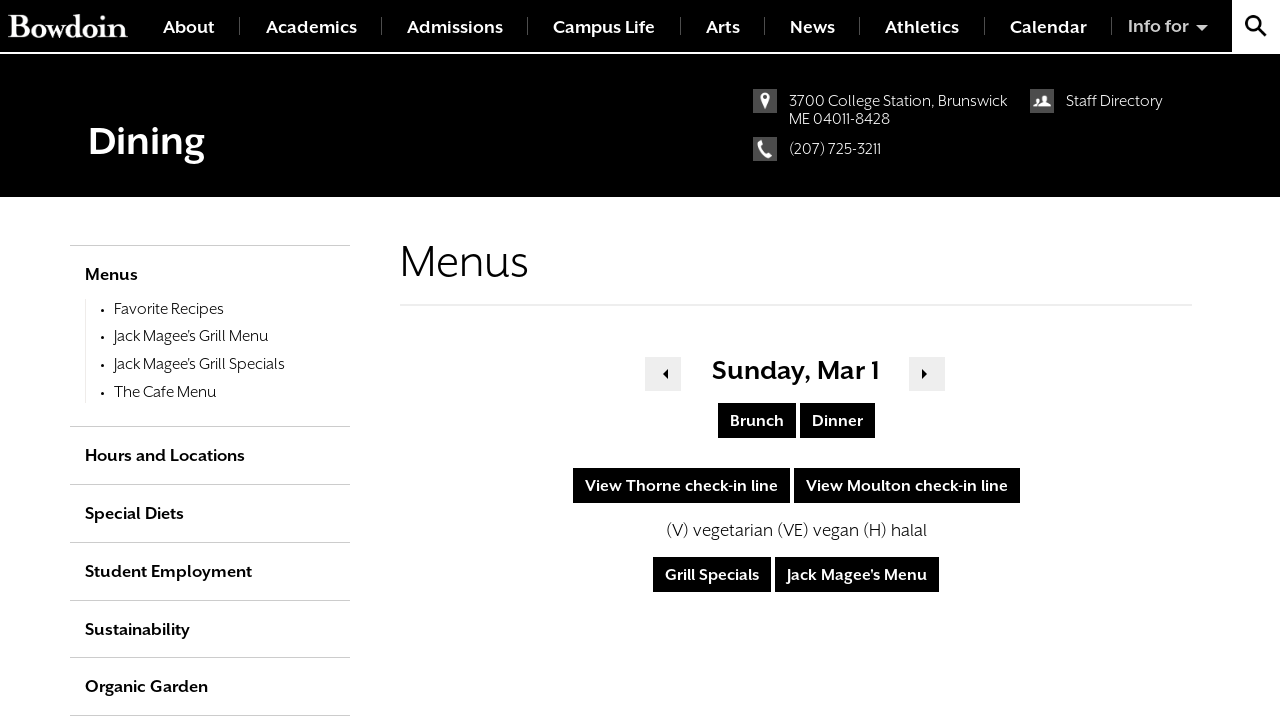

Thorne dining hall menu element (#u49) is present
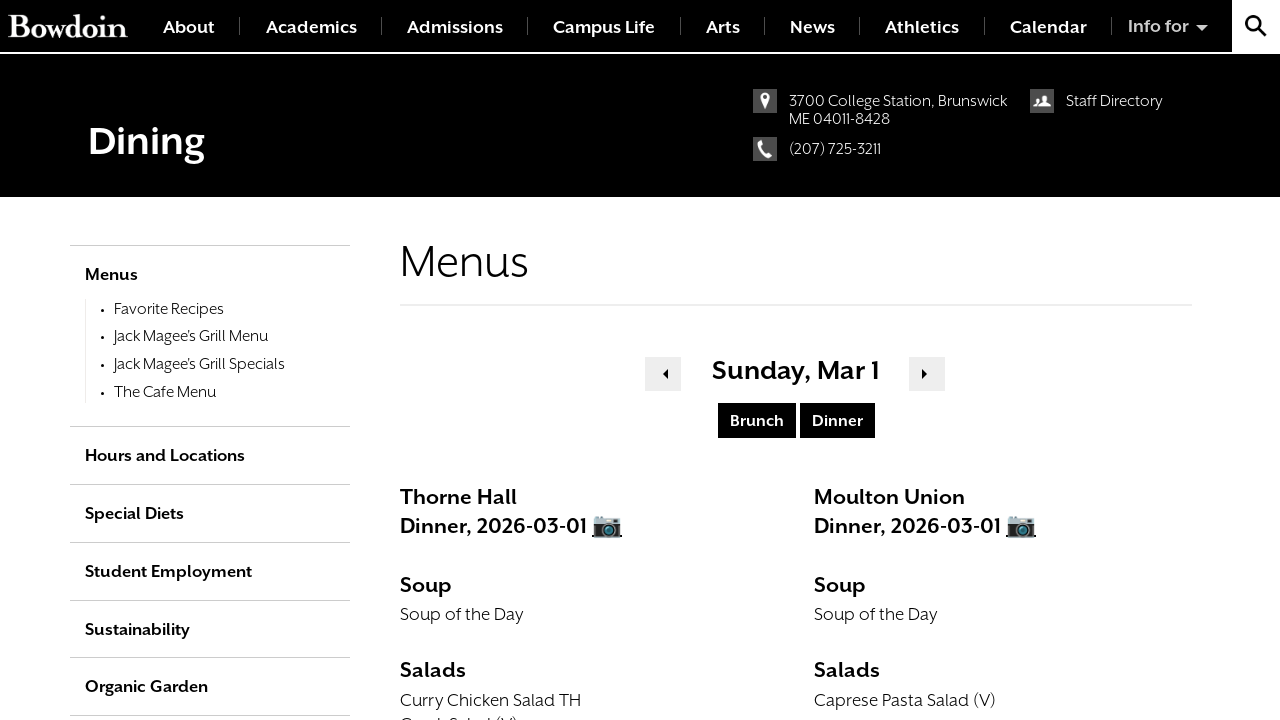

Moulton dining hall menu element (#u48) is present
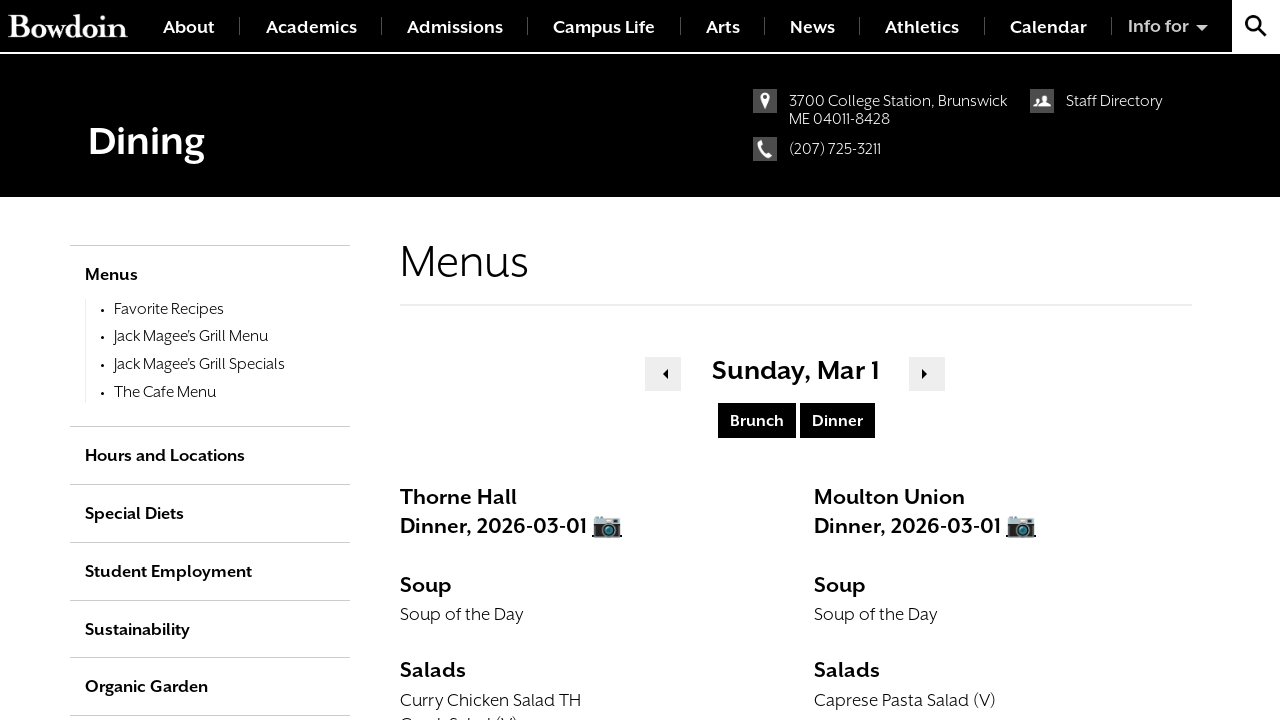

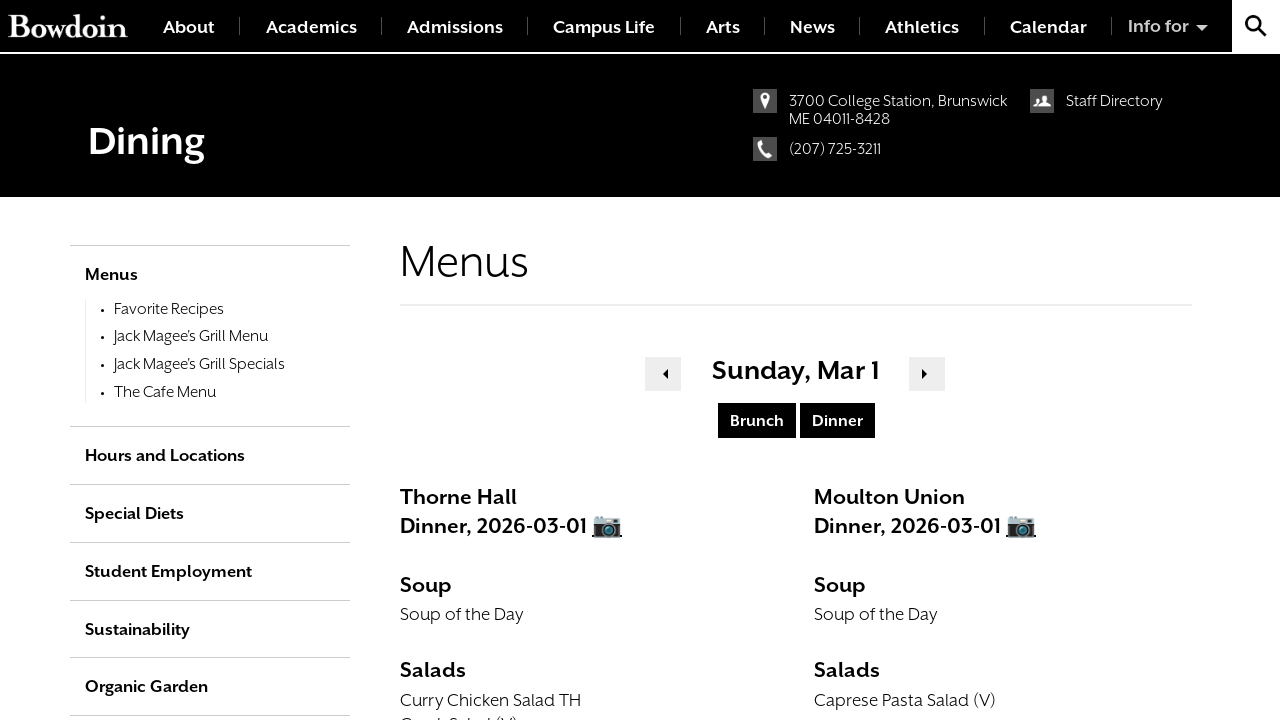